Tests that entering a valid number (67) calculates the correct square root (8.19) with remainder and displays it in an alert, then verifies no error message is shown

Starting URL: https://kristinek.github.io/site/tasks/enter_a_number

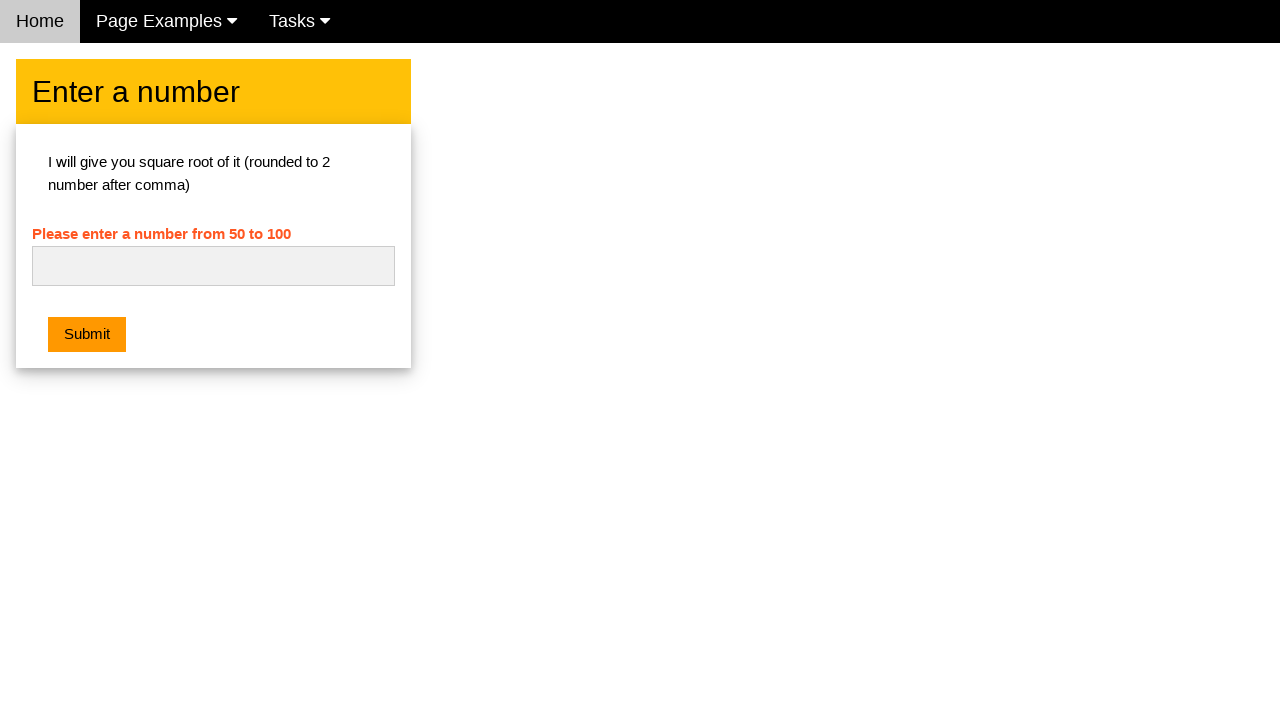

Navigated to square root calculator page
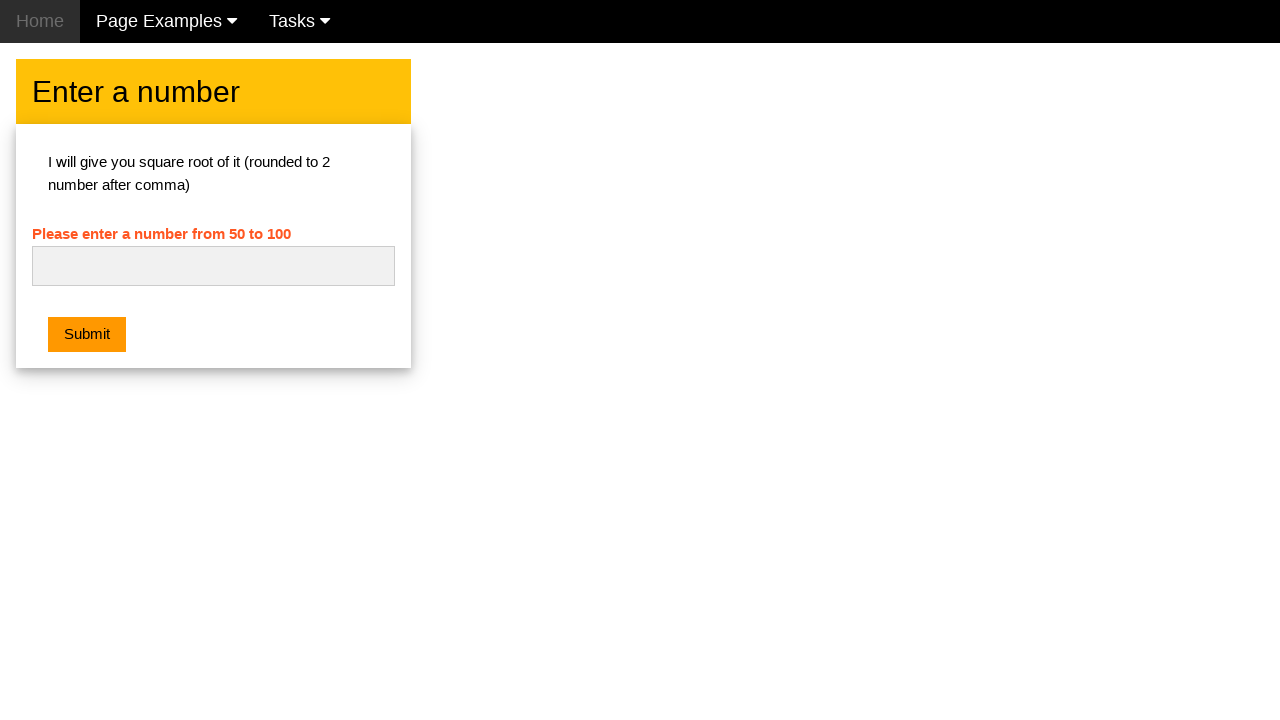

Set up dialog handler to verify alert message and accept it
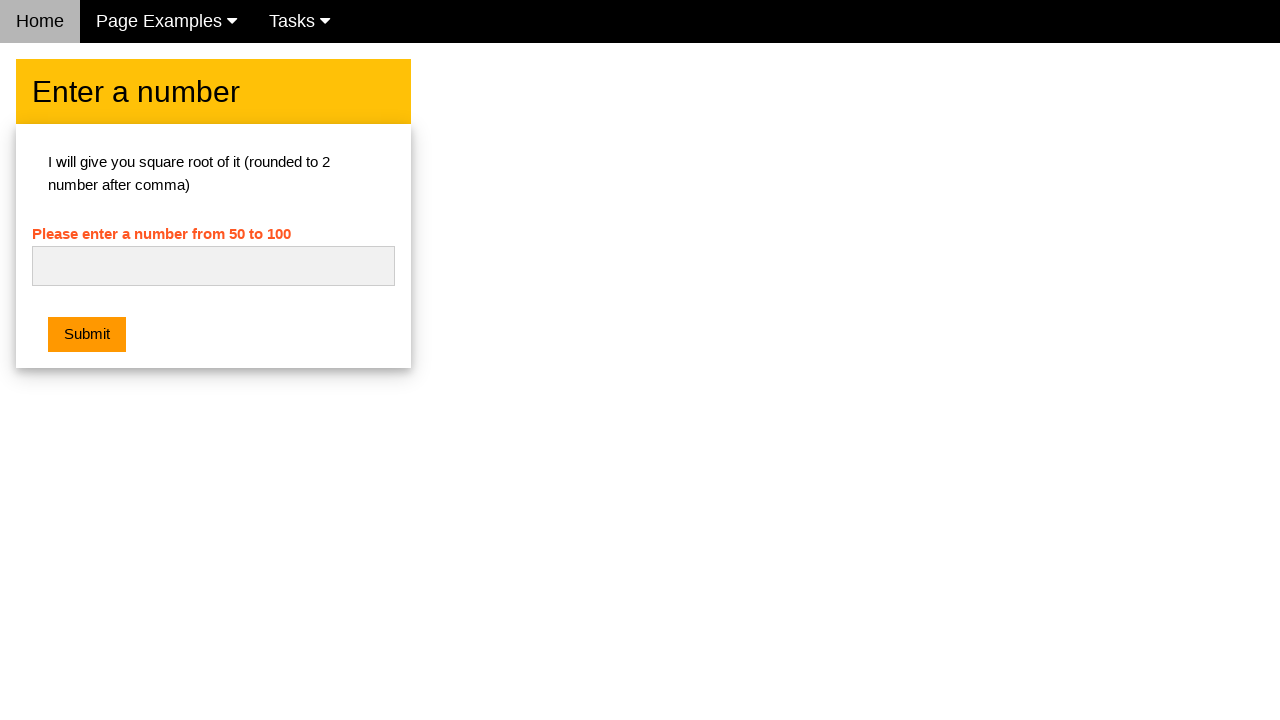

Entered number 67 into input field on #numb
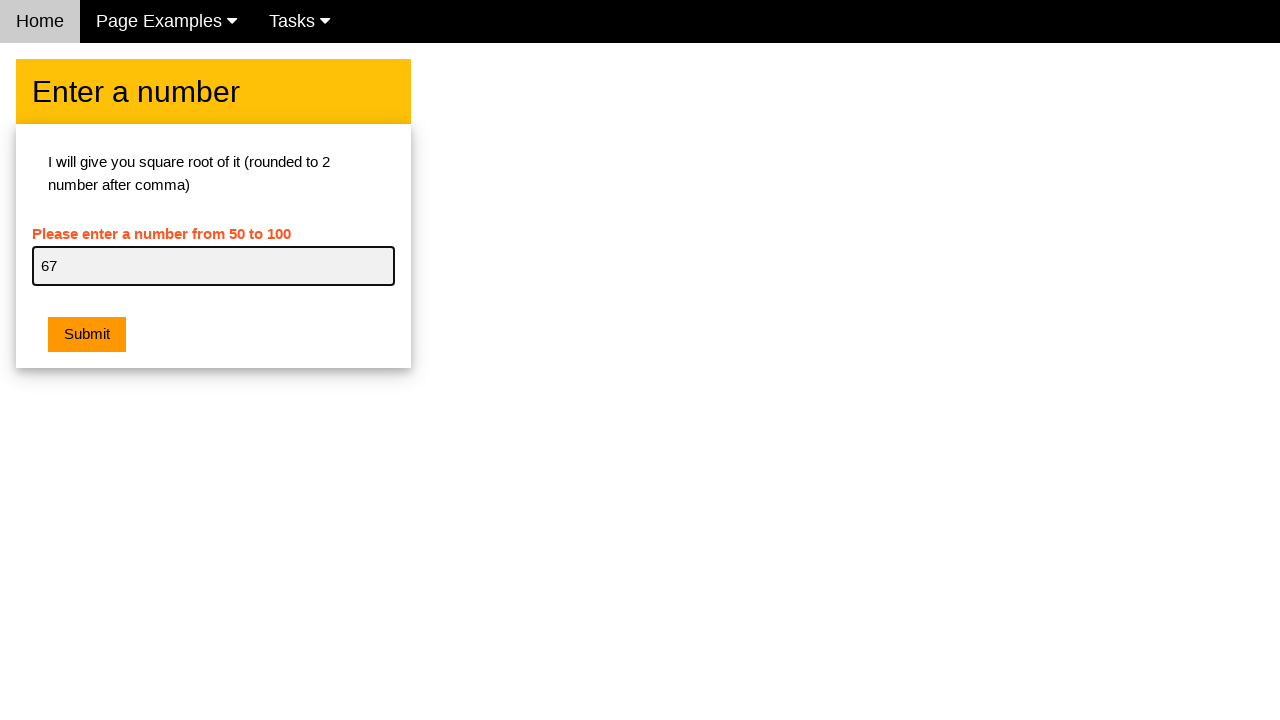

Clicked submit button to calculate square root at (87, 335) on .w3-btn
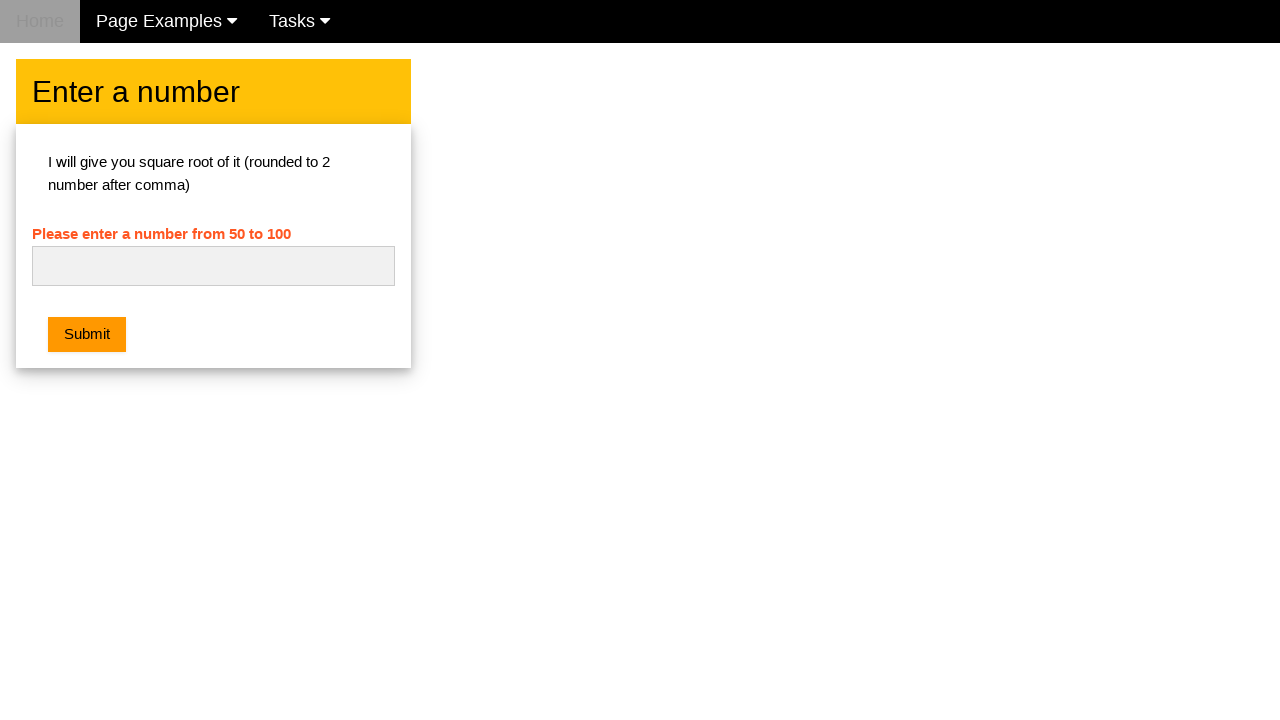

Waited for dialog to be processed
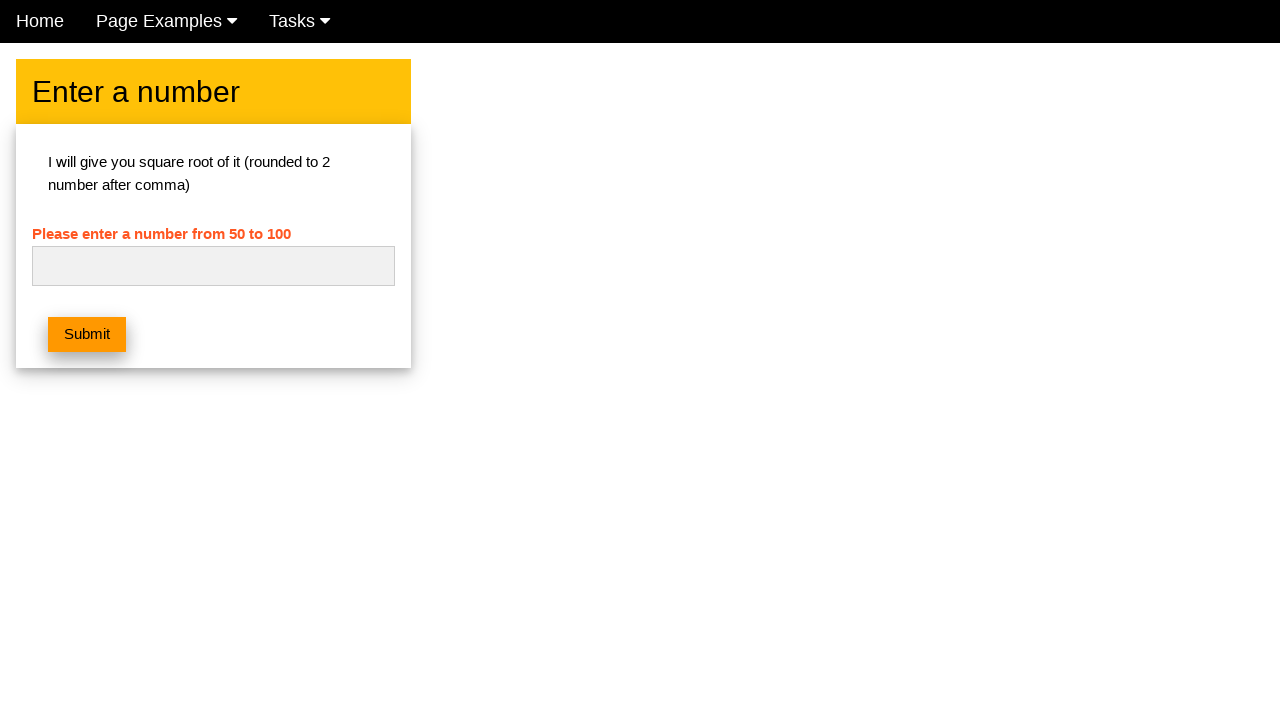

Verified no error message is displayed
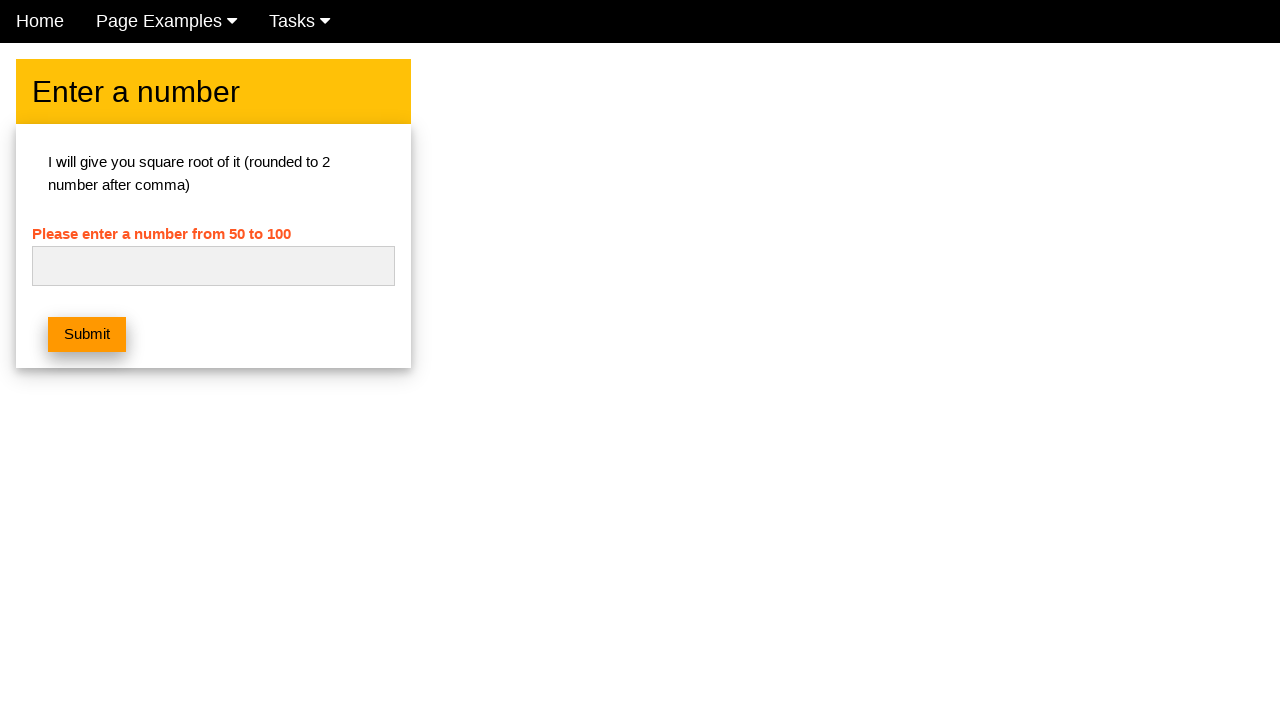

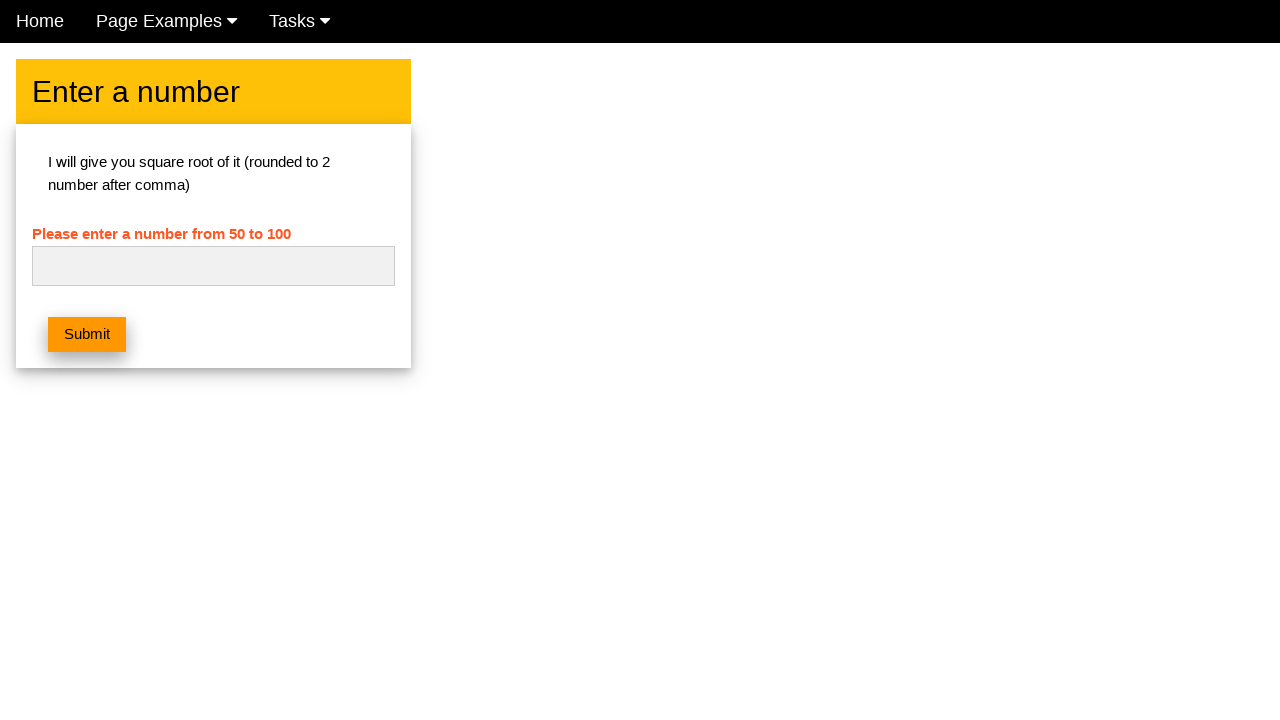